Tests prompt alert interaction by clicking a prompt button, entering text into the prompt, accepting it, and verifying the entered text appears on the page

Starting URL: https://the-internet.herokuapp.com/javascript_alerts

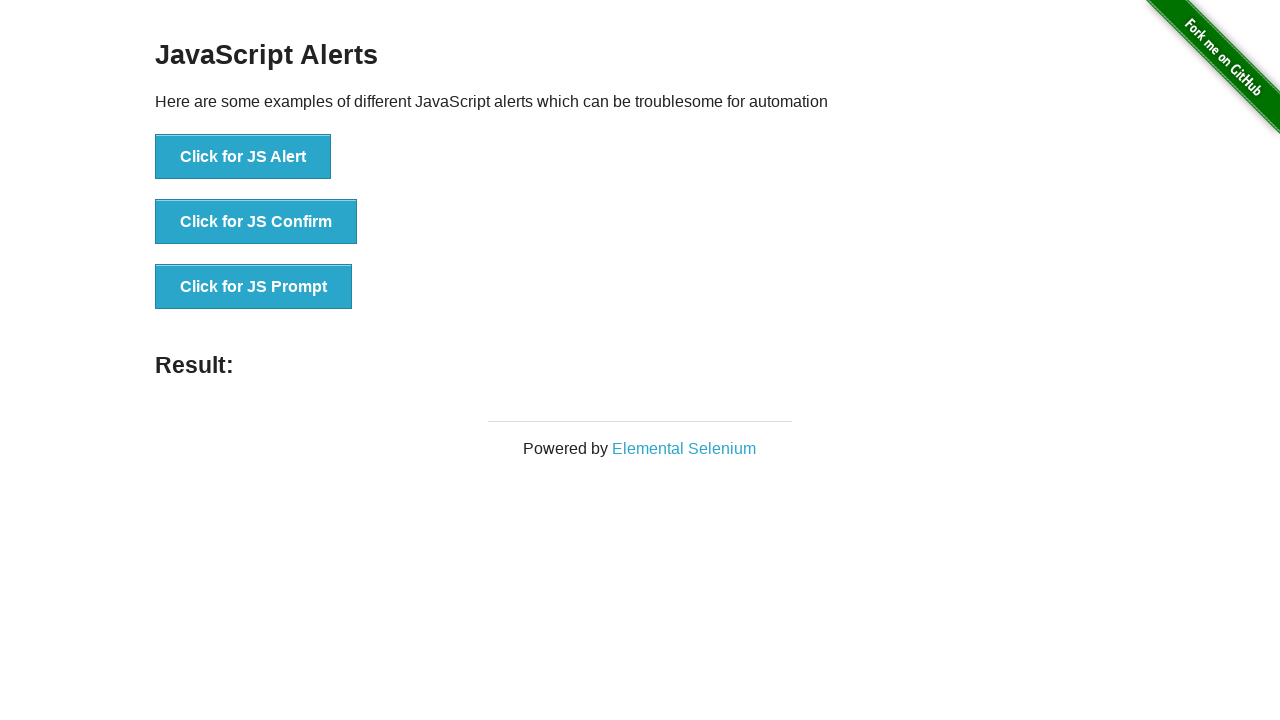

Set up dialog handler to accept prompt with 'TestingPrompt' text
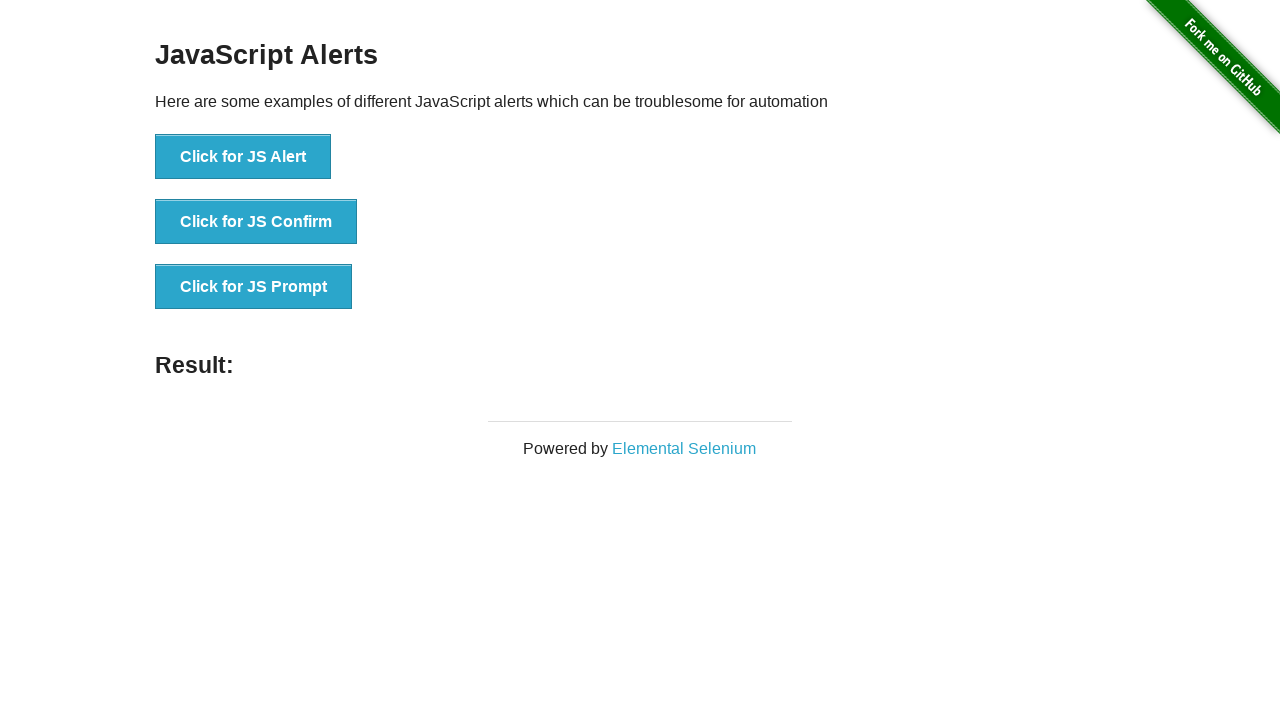

JS Prompt button became visible
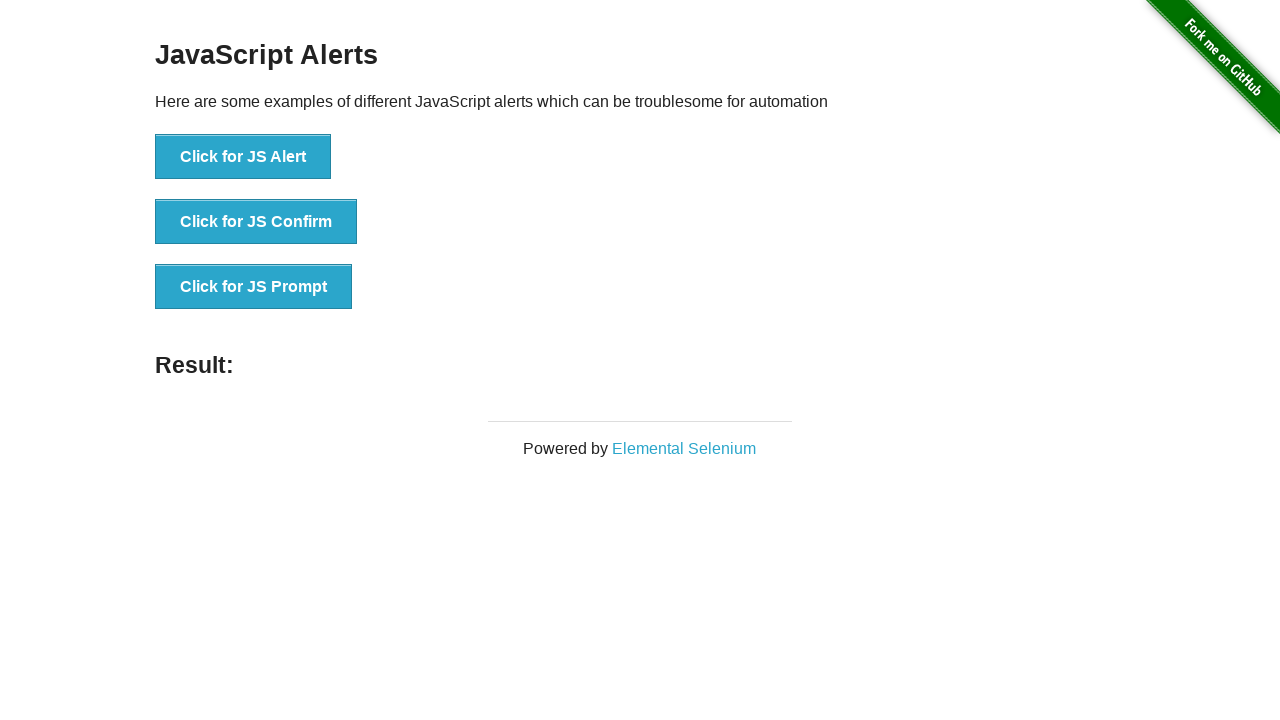

Clicked JS Prompt button at (254, 287) on xpath=//button[contains(text(),'Click for JS Prompt')]
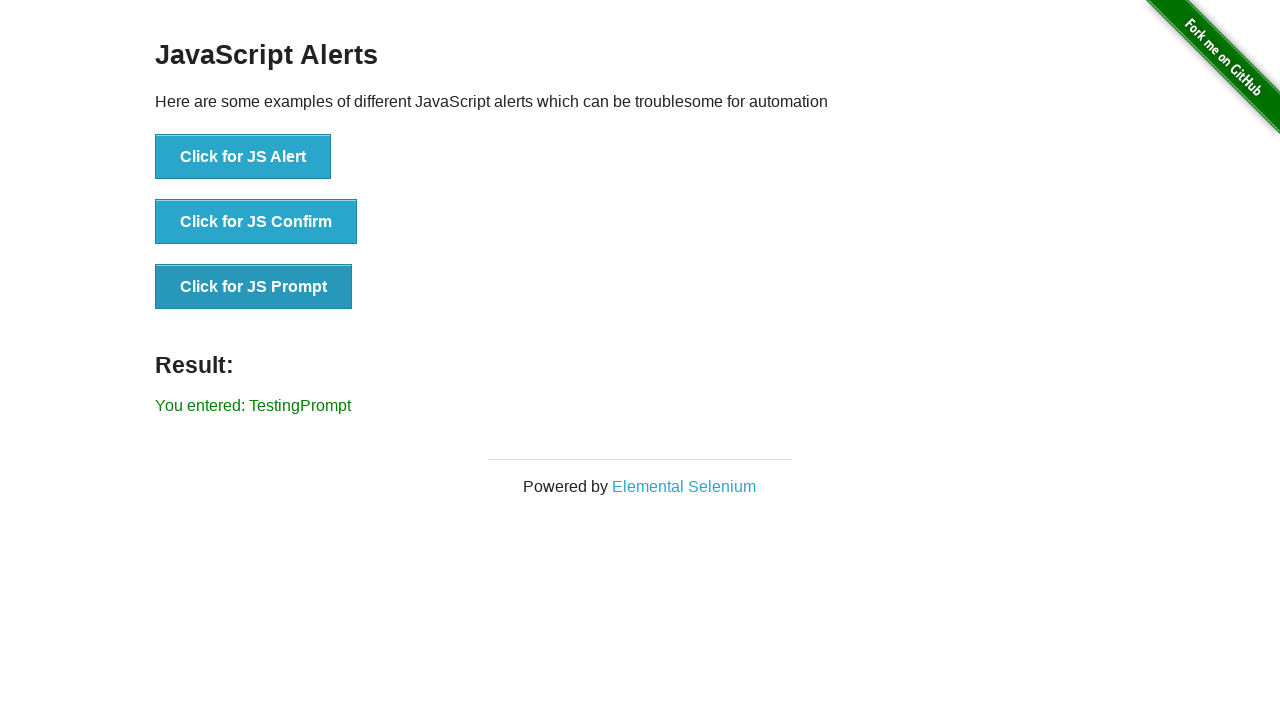

Result element appeared on the page
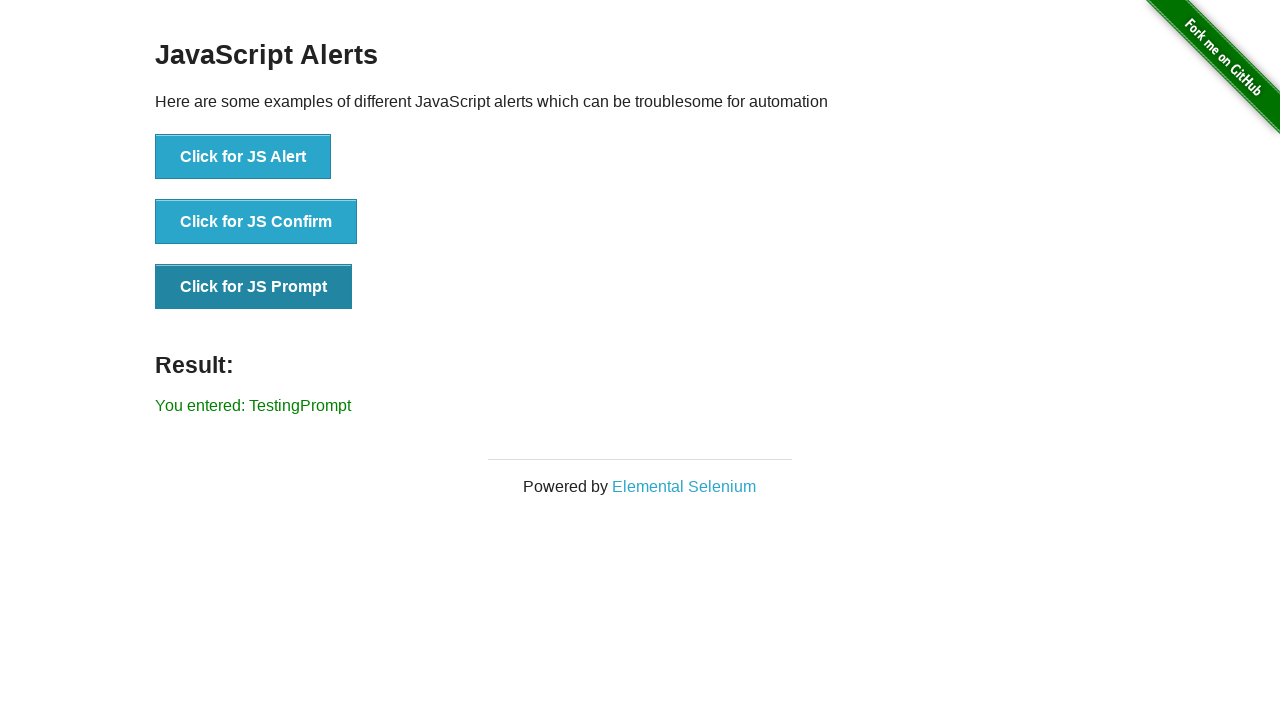

Retrieved result text from the page
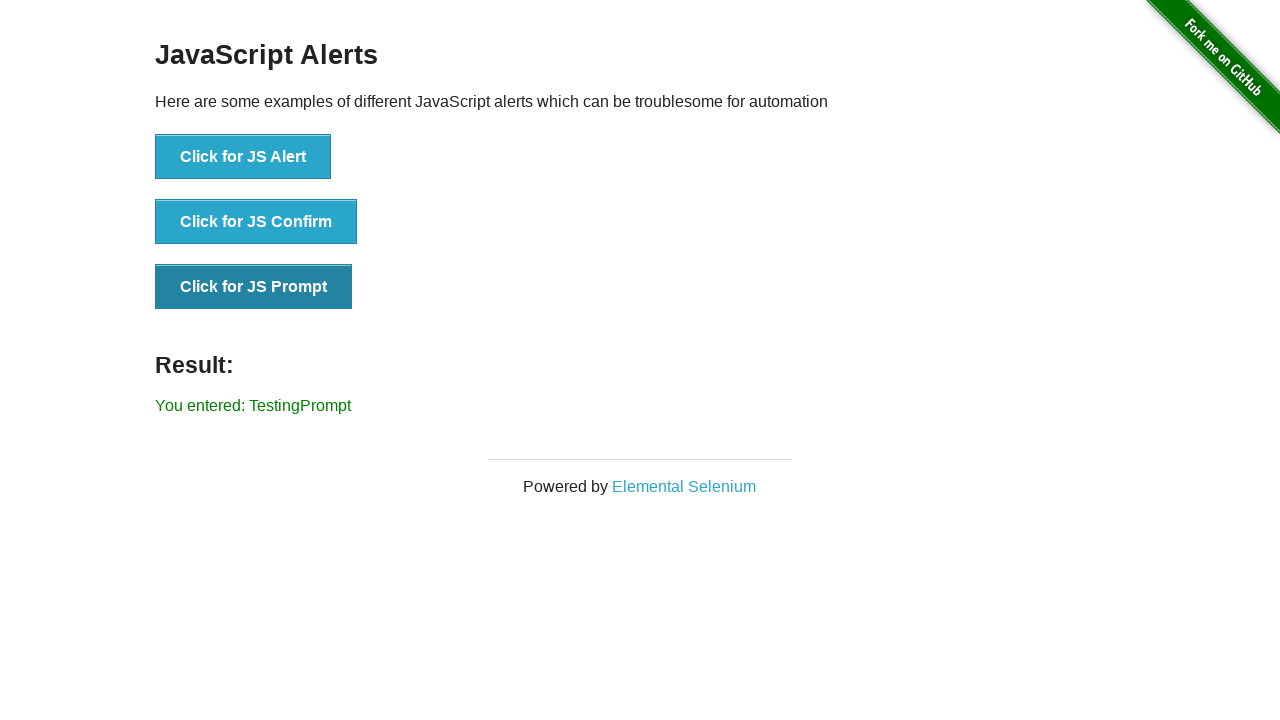

Verified that 'TestingPrompt' text appears in the result
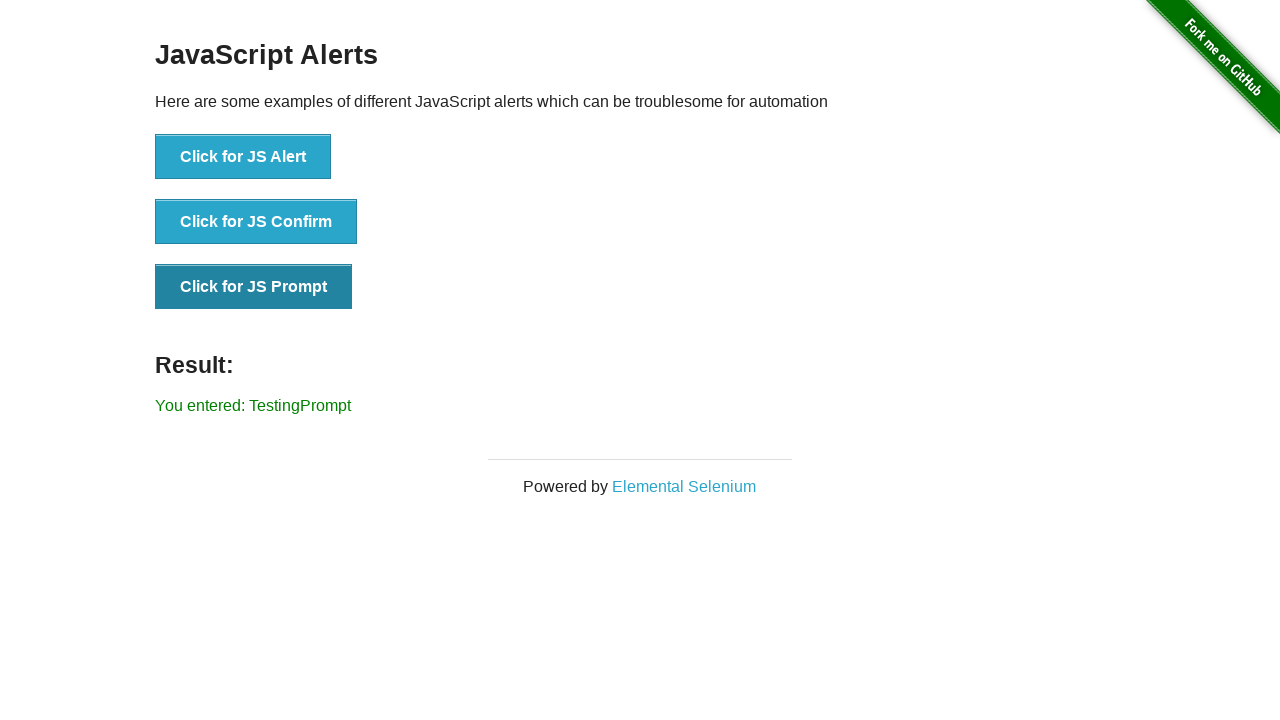

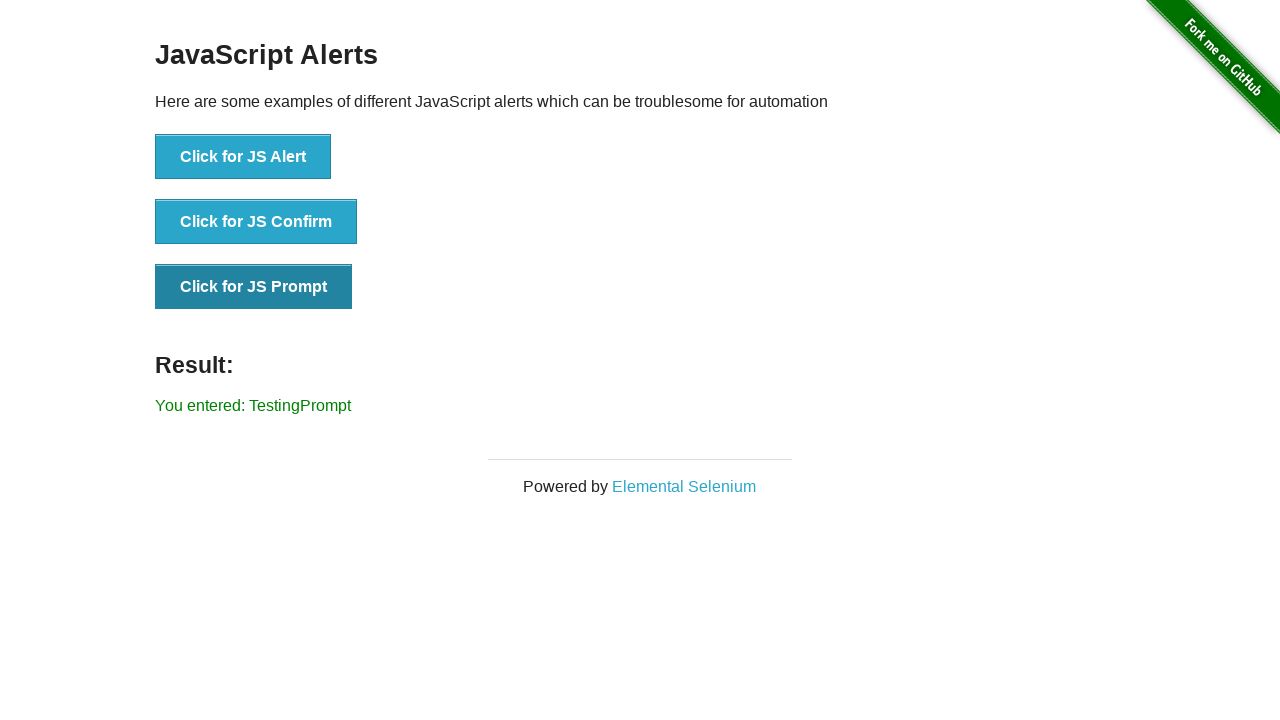